Tests interaction with checkboxes and navigation elements on the TutorialsPoint Selenium practice page by clicking menu items and various checkbox inputs.

Starting URL: https://www.tutorialspoint.com/selenium/practice/text-box.php

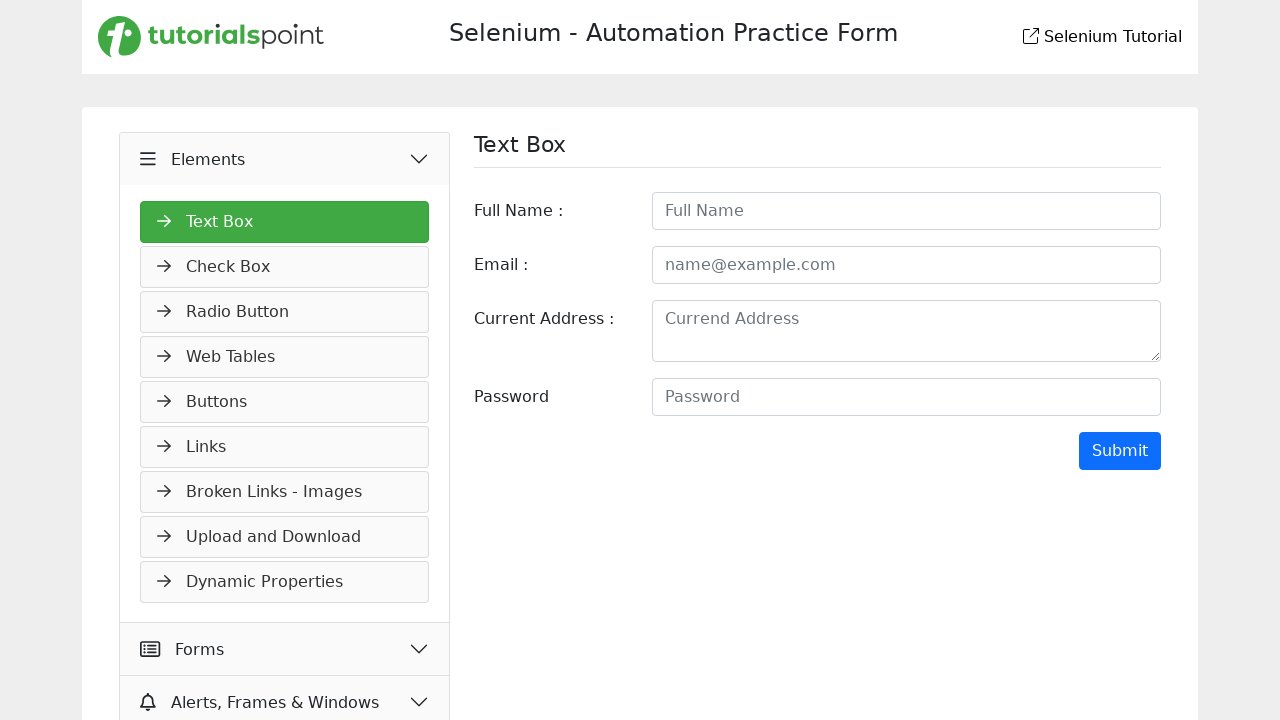

Clicked on second navigation menu item at (285, 267) on xpath=//*[@id='navMenus']/li[2]/a
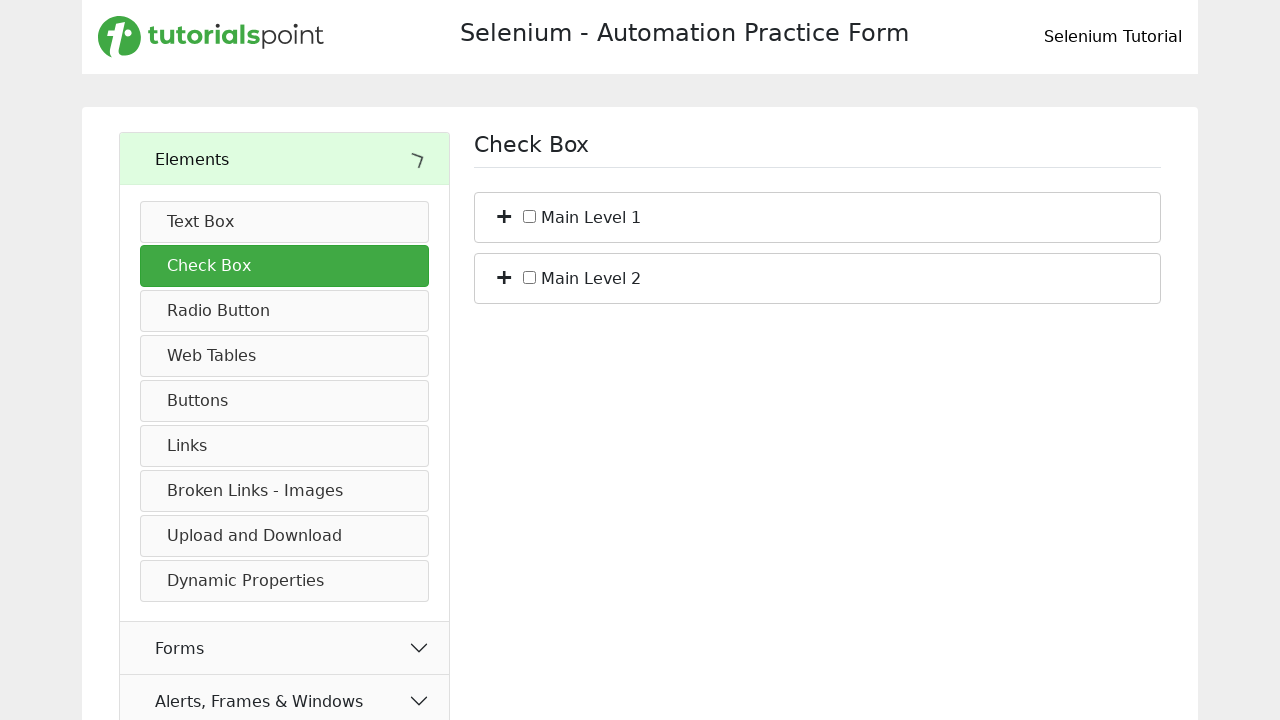

Page transition completed - networkidle state reached
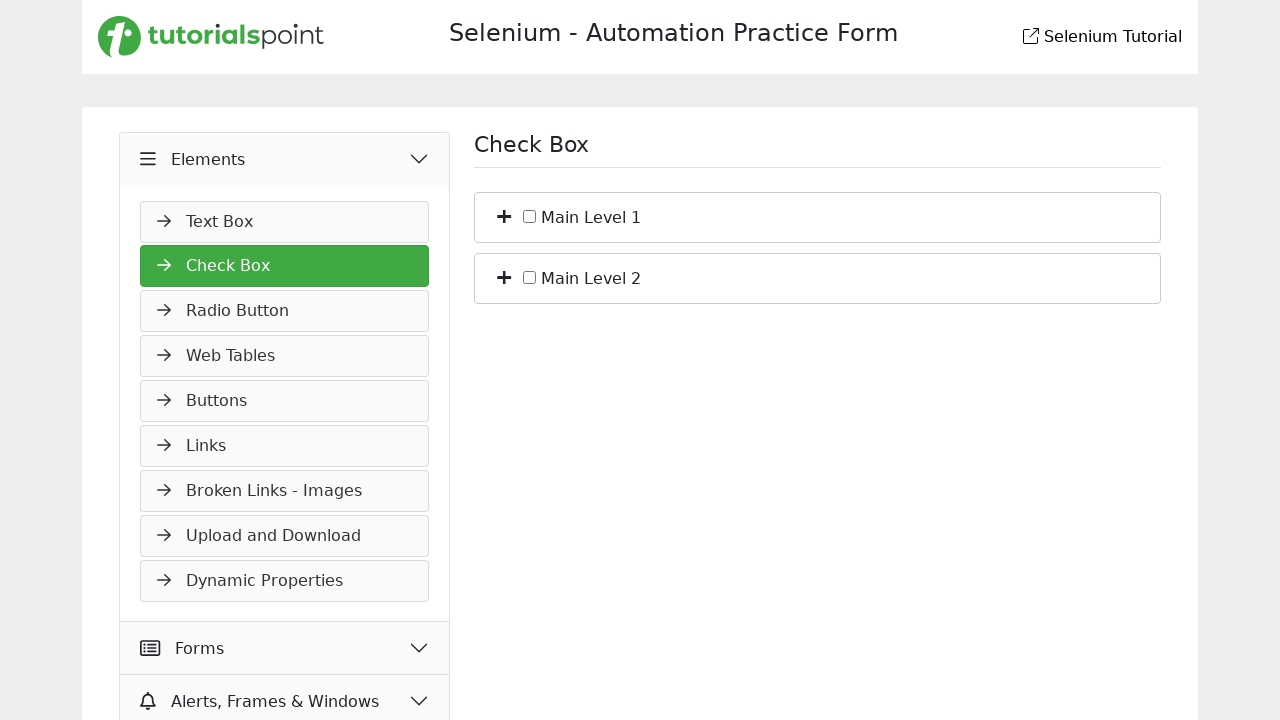

Clicked on first checkbox input (c_bs_1) at (530, 216) on input#c_bs_1
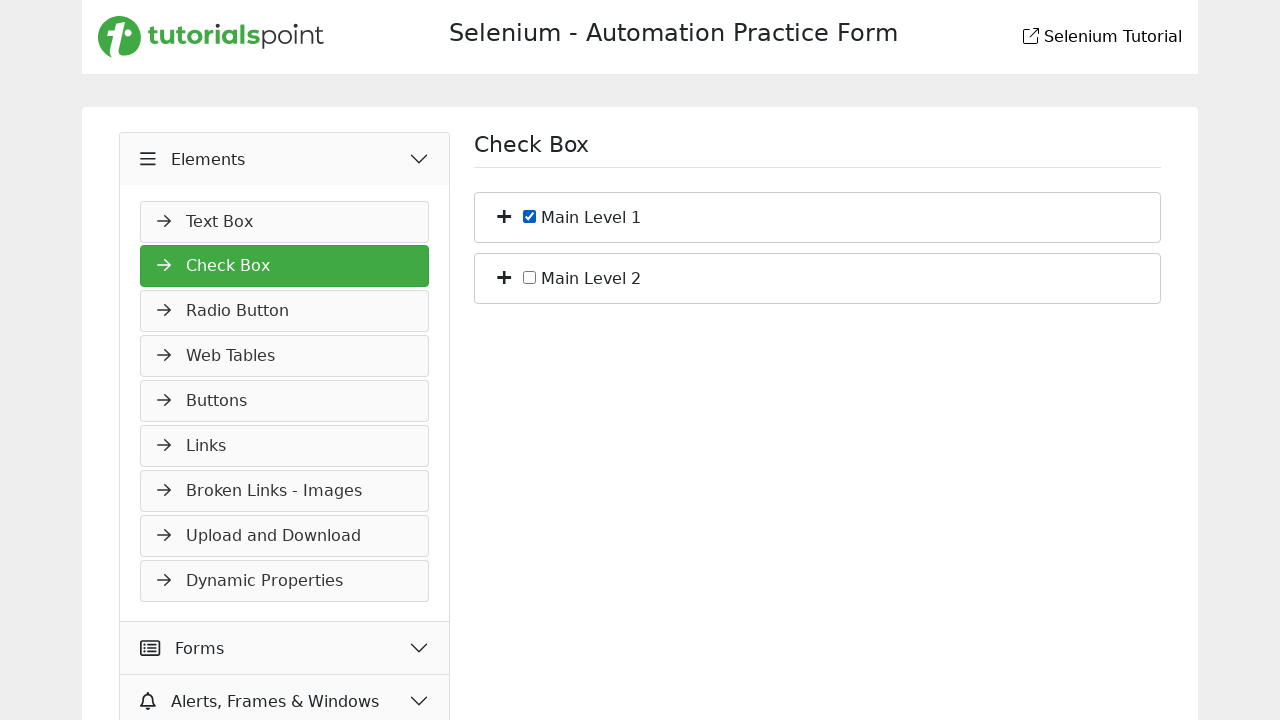

Clicked on span element within bs_1 section at (504, 215) on xpath=//*[@id='bs_1']/span[1]
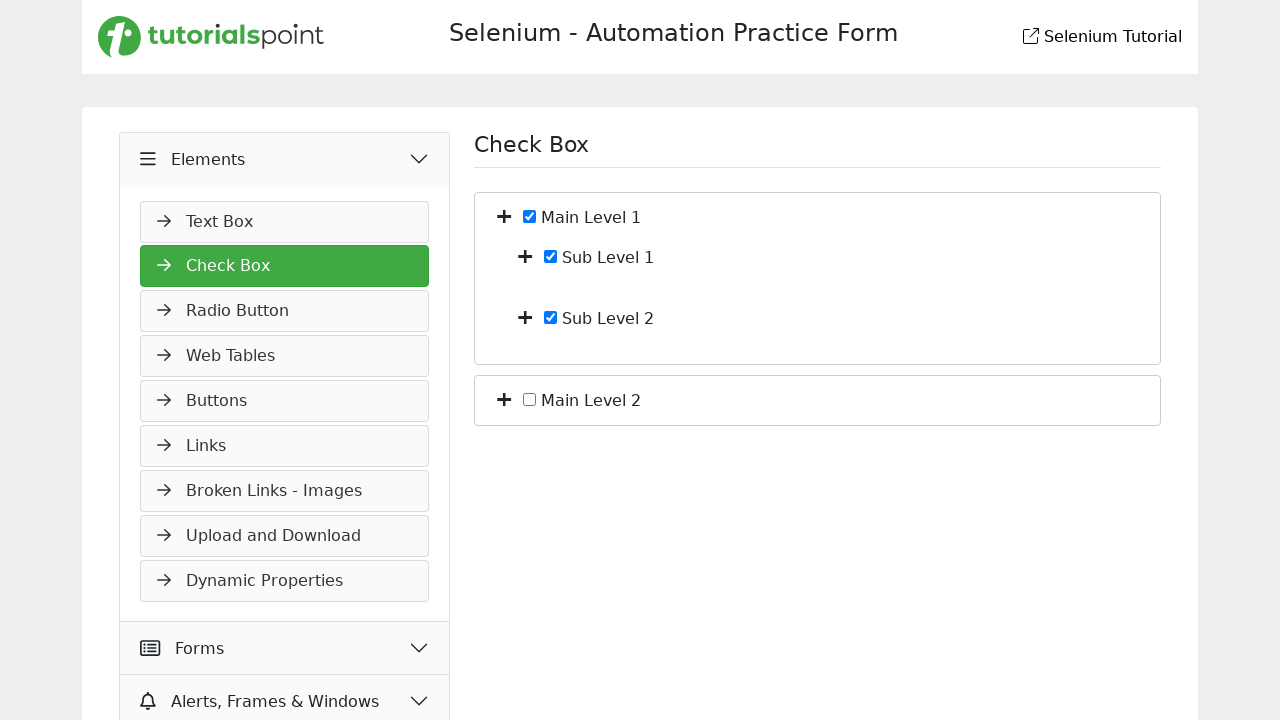

Clicked on second checkbox input (c_bf_2) at (551, 317) on input#c_bf_2
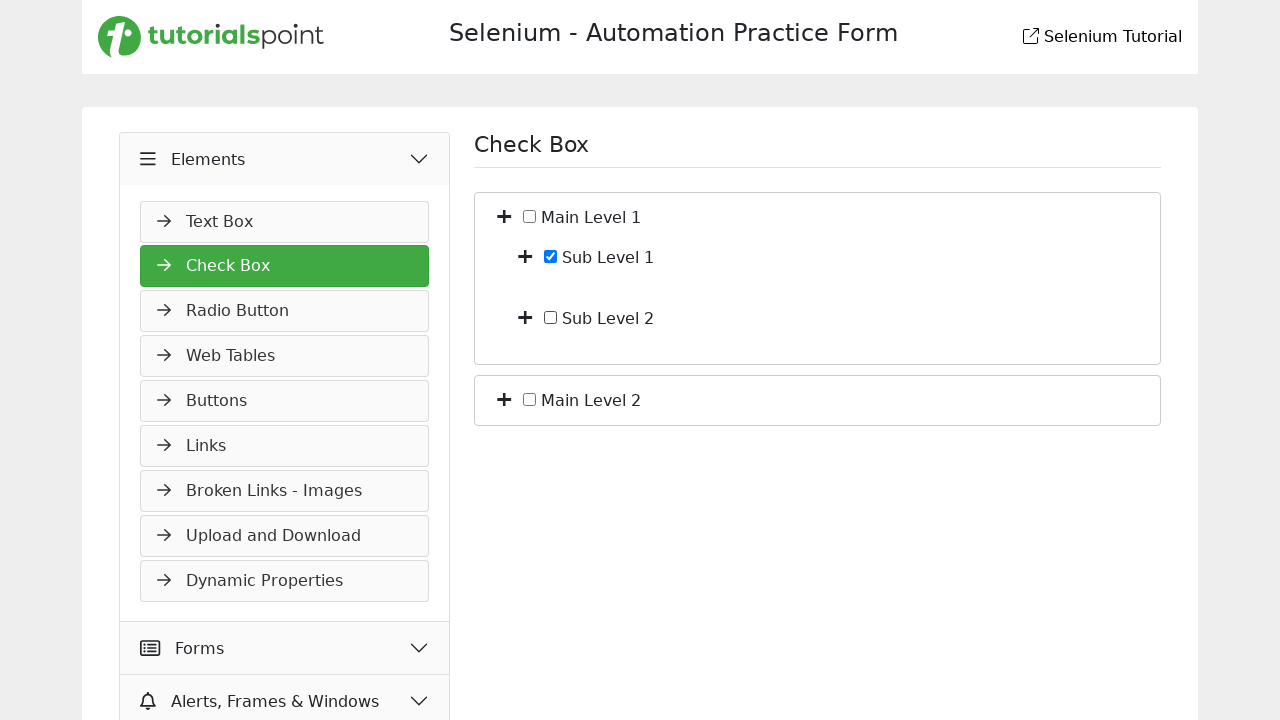

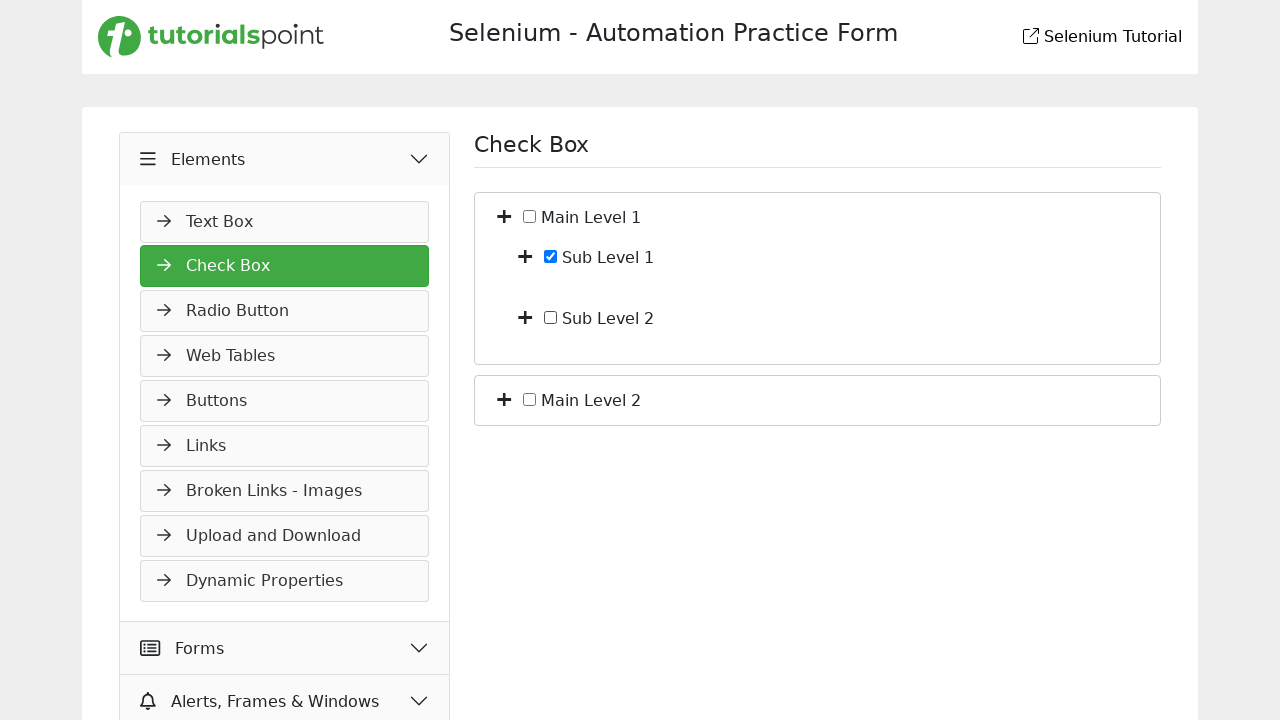